Tests the add/remove elements functionality by clicking the "Add Element" button 5 times and verifying that 5 "Delete" buttons appear on the page.

Starting URL: http://the-internet.herokuapp.com/add_remove_elements/

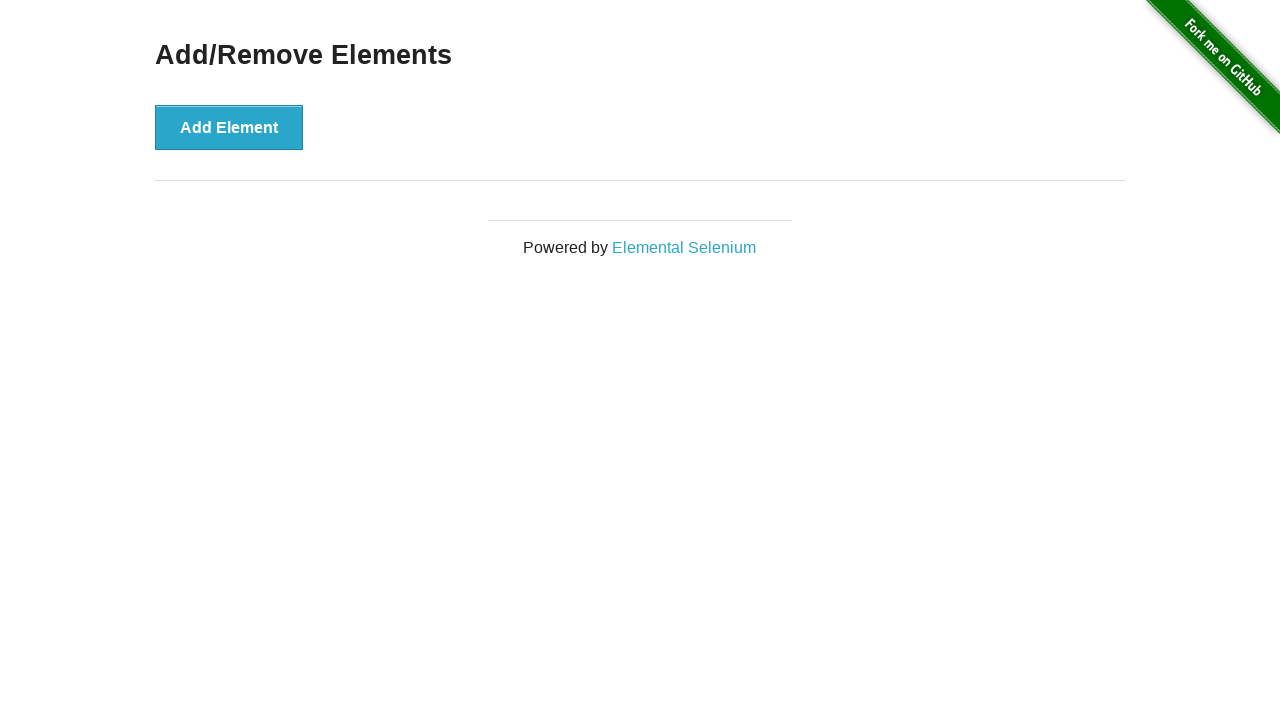

Located the 'Add Element' button
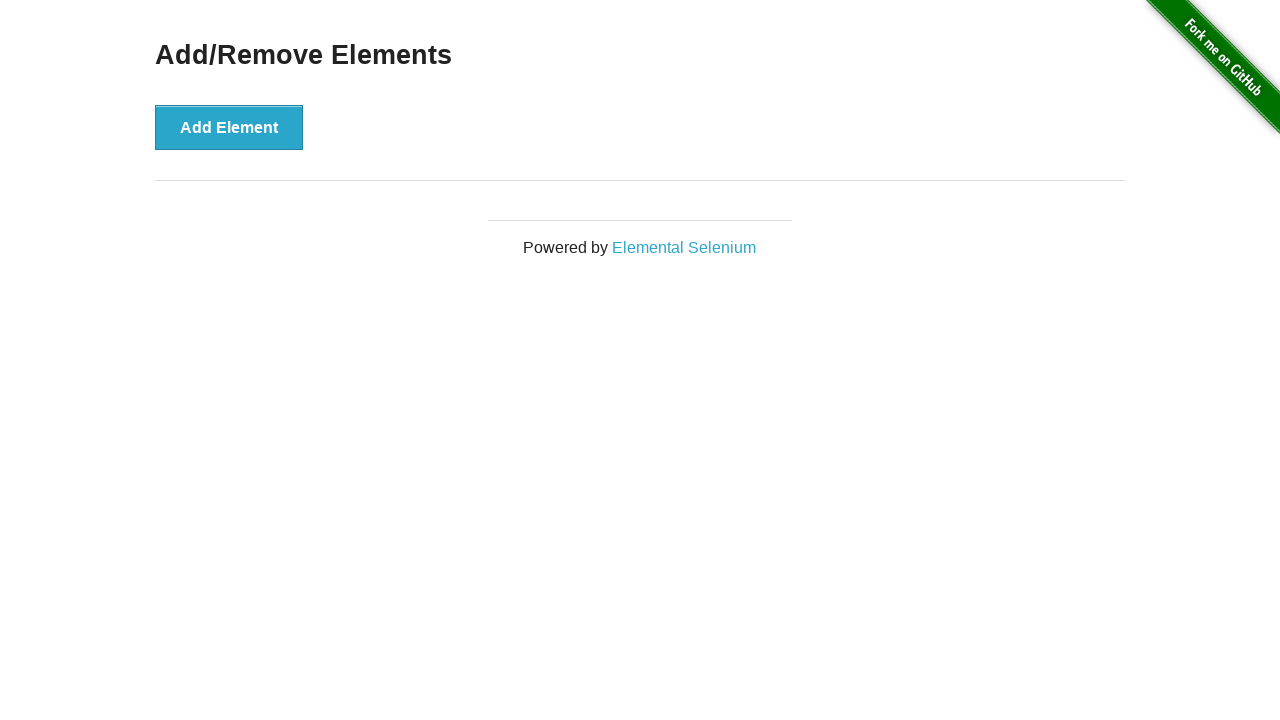

Clicked 'Add Element' button at (229, 127) on xpath=//button[contains(text(),'Add Element')]
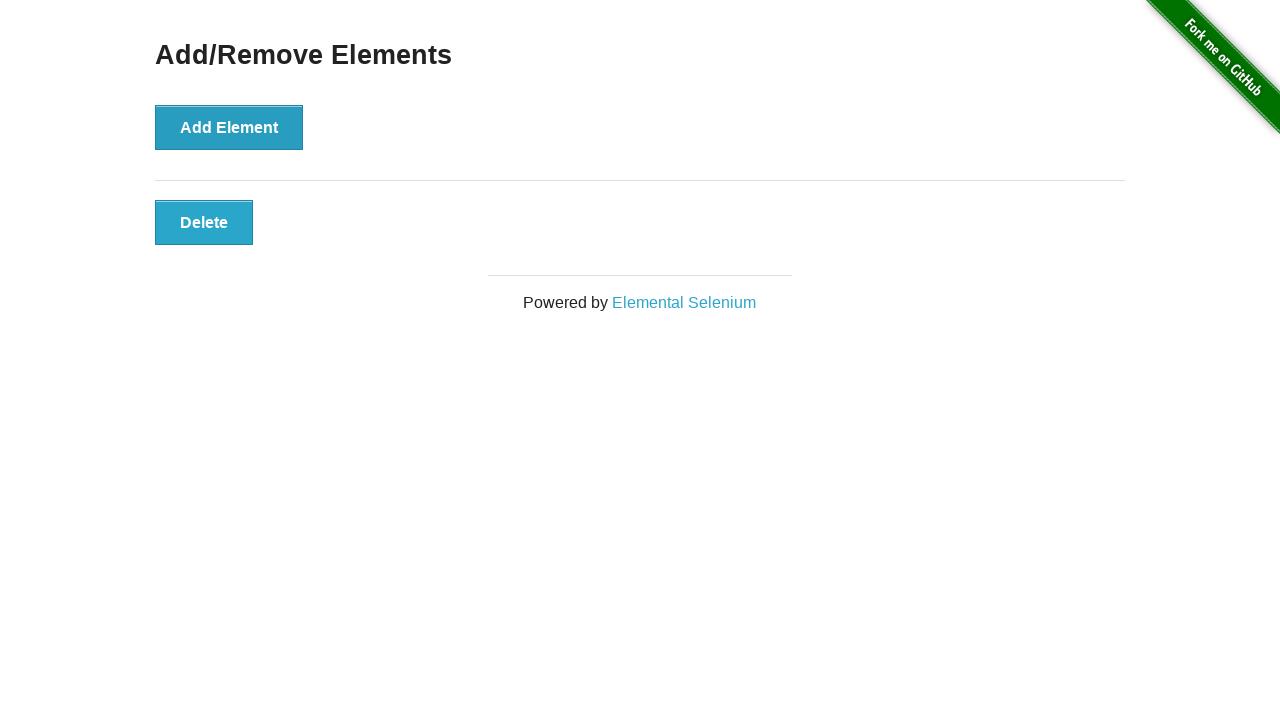

Clicked 'Add Element' button at (229, 127) on xpath=//button[contains(text(),'Add Element')]
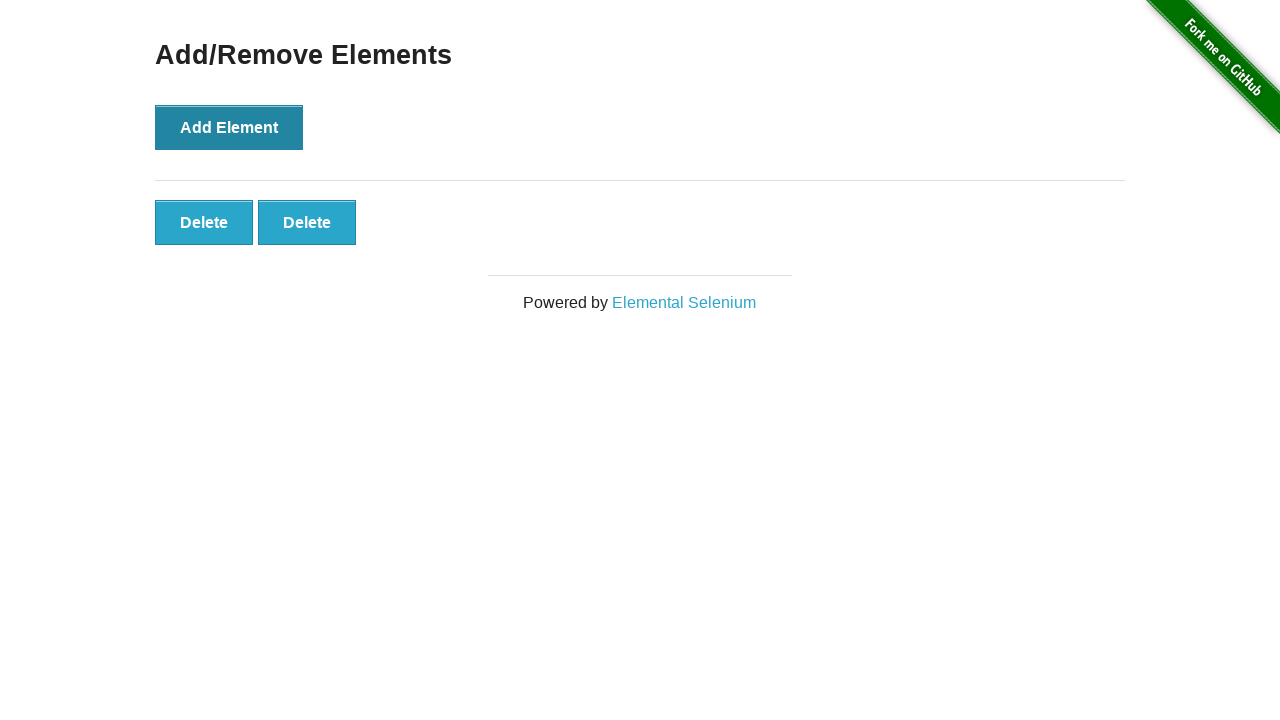

Clicked 'Add Element' button at (229, 127) on xpath=//button[contains(text(),'Add Element')]
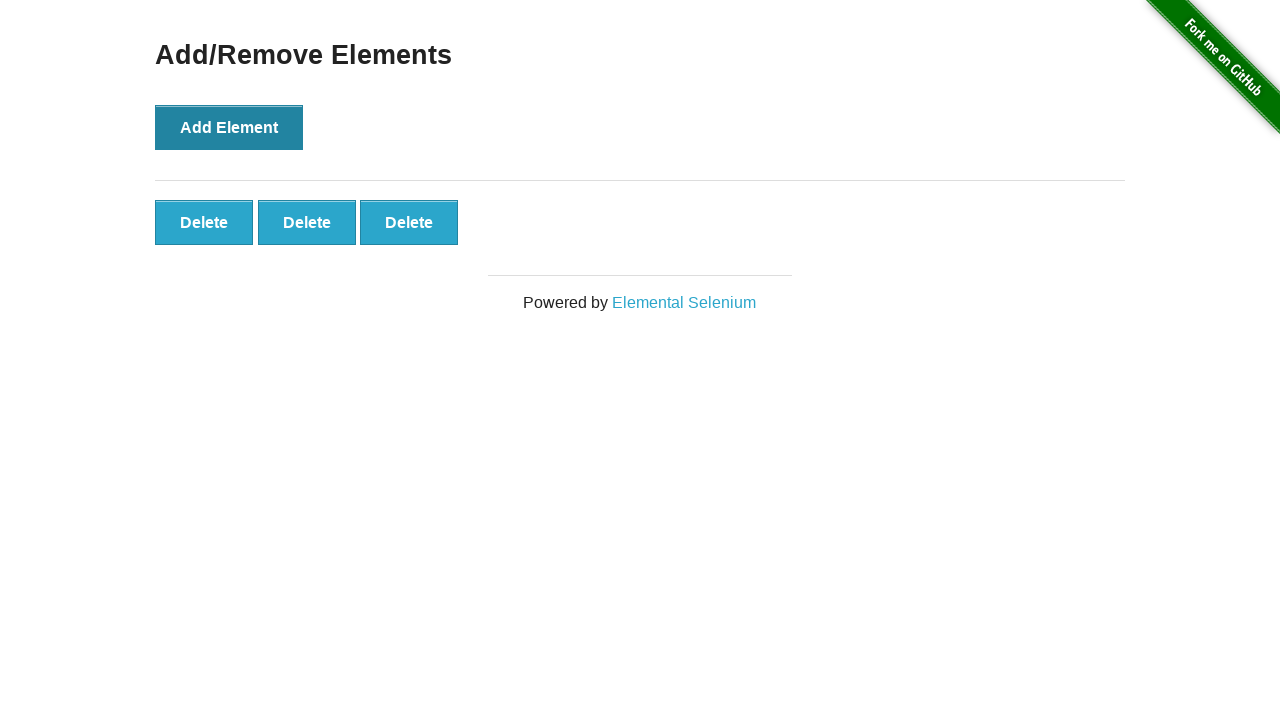

Clicked 'Add Element' button at (229, 127) on xpath=//button[contains(text(),'Add Element')]
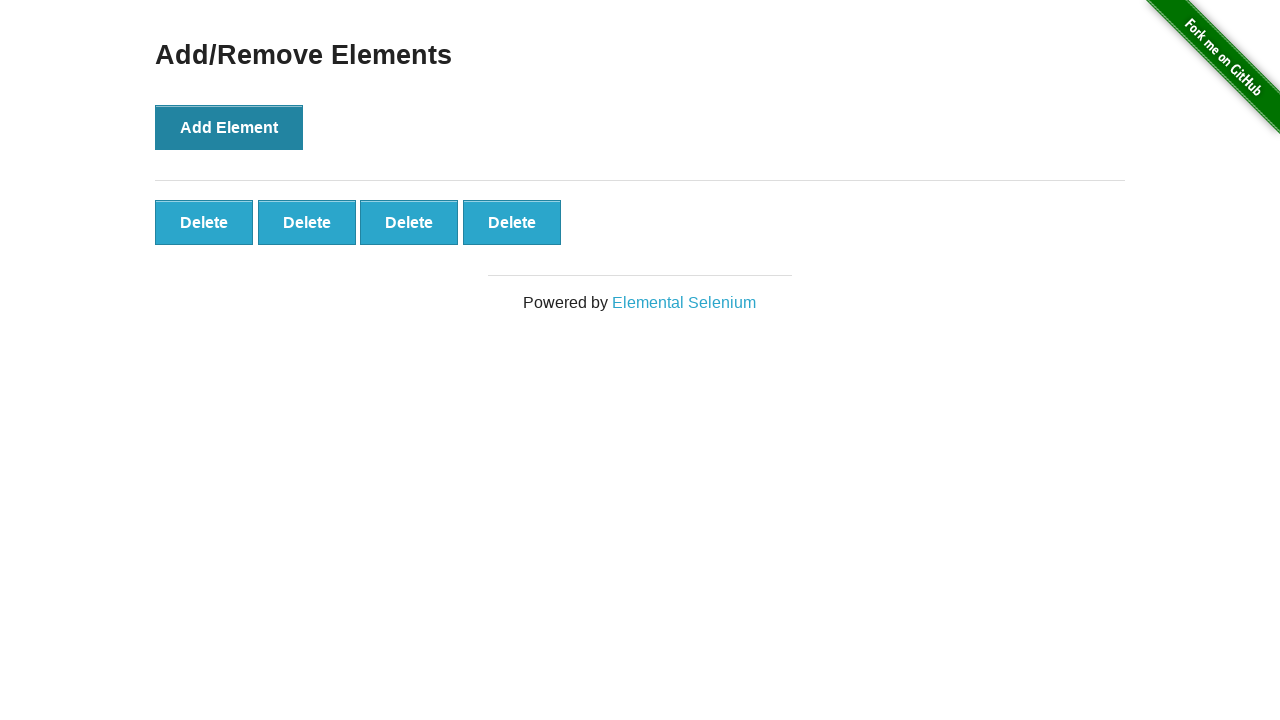

Clicked 'Add Element' button at (229, 127) on xpath=//button[contains(text(),'Add Element')]
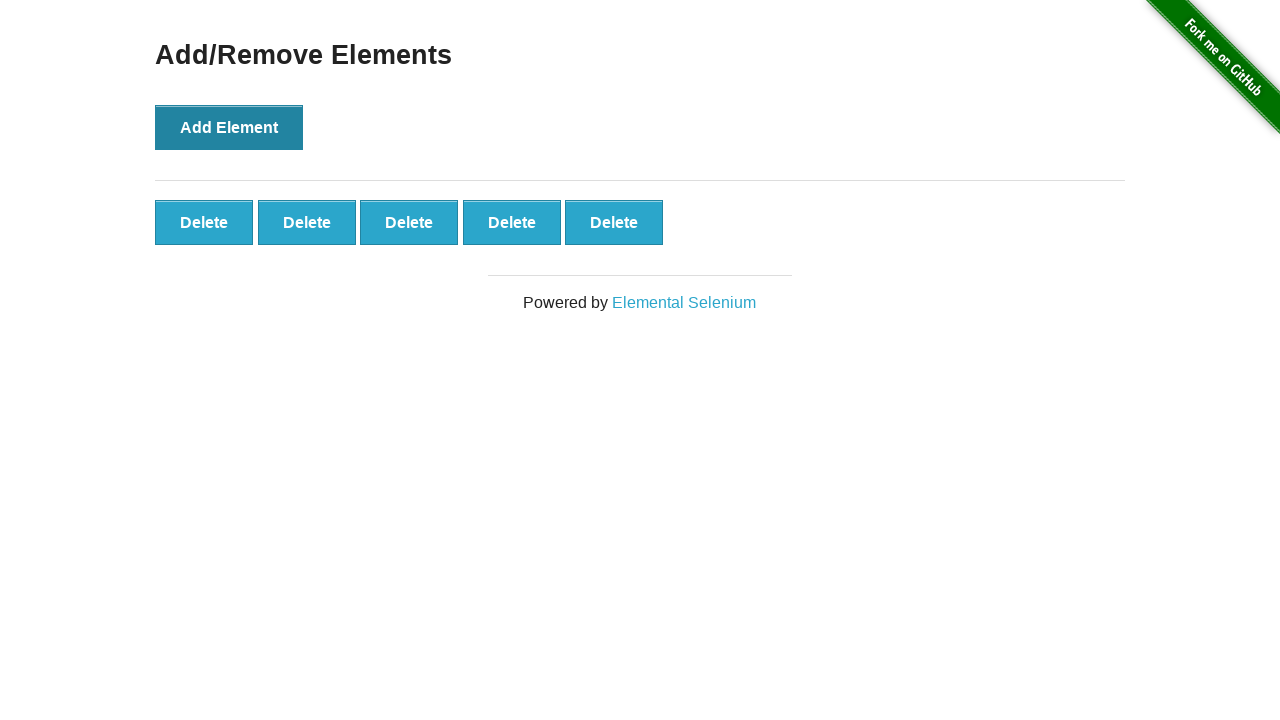

Located all 'Delete' buttons
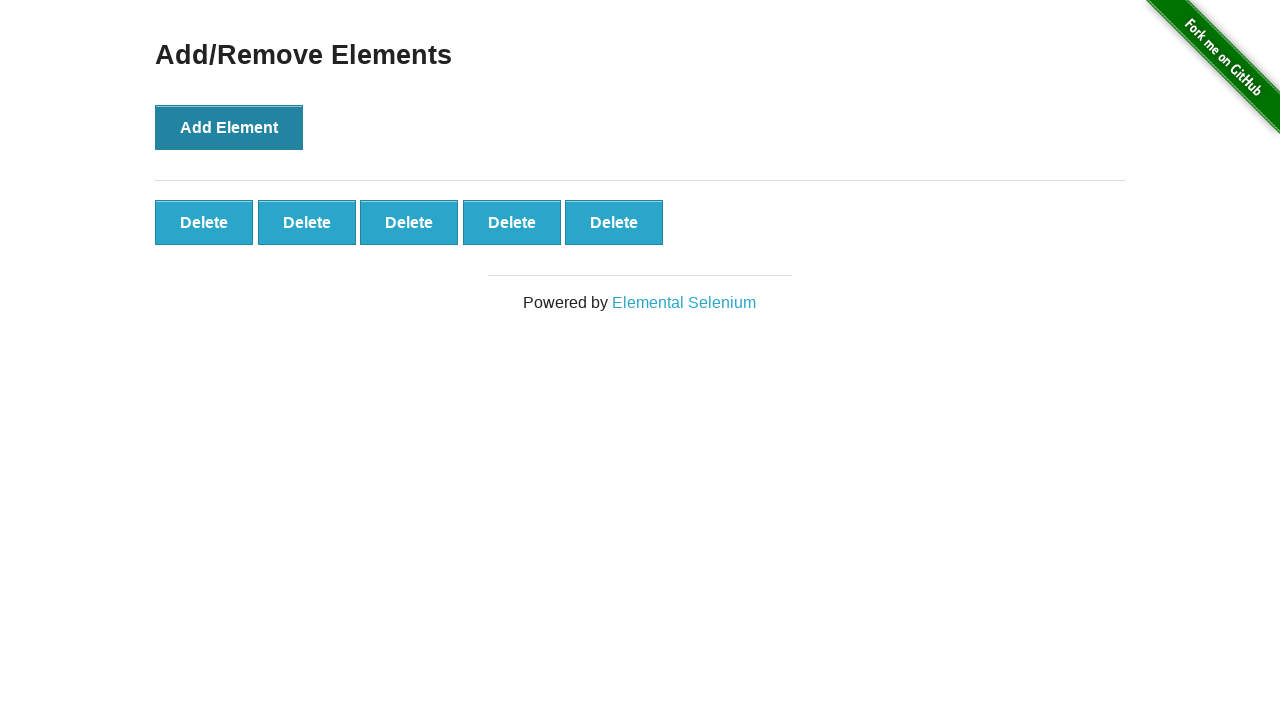

Verified 5th 'Delete' button is visible
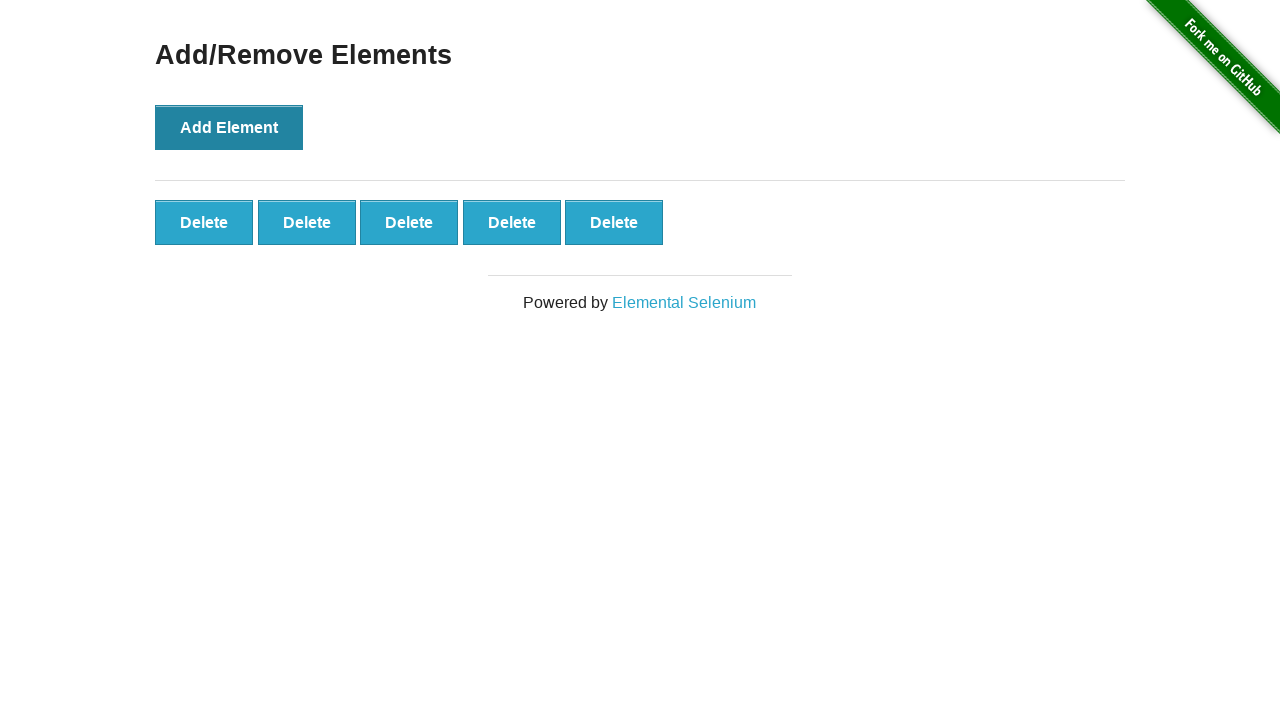

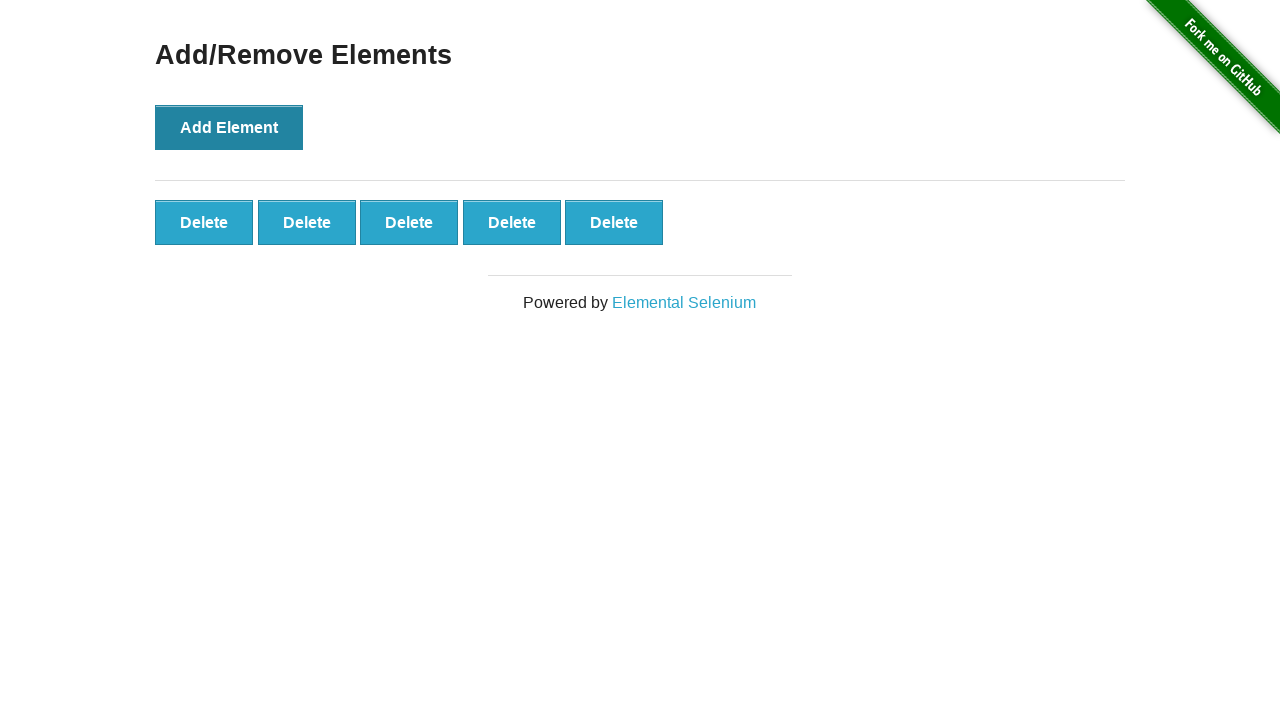